Tests iframe handling by navigating to nested iframes, extracting text from inner and outer frames, and switching between frame contexts

Starting URL: https://demo.automationtesting.in/Frames.html

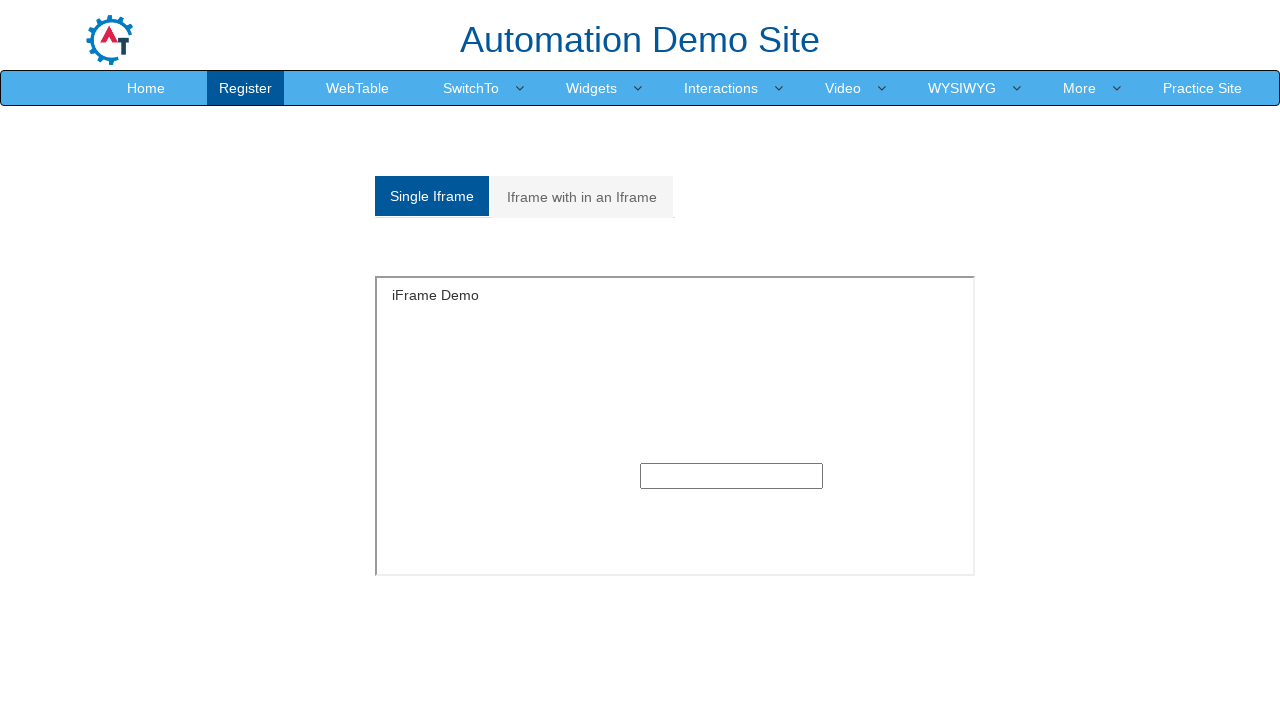

Clicked on 'Iframe with in an Iframe' link at (582, 197) on text=Iframe with in an Iframe
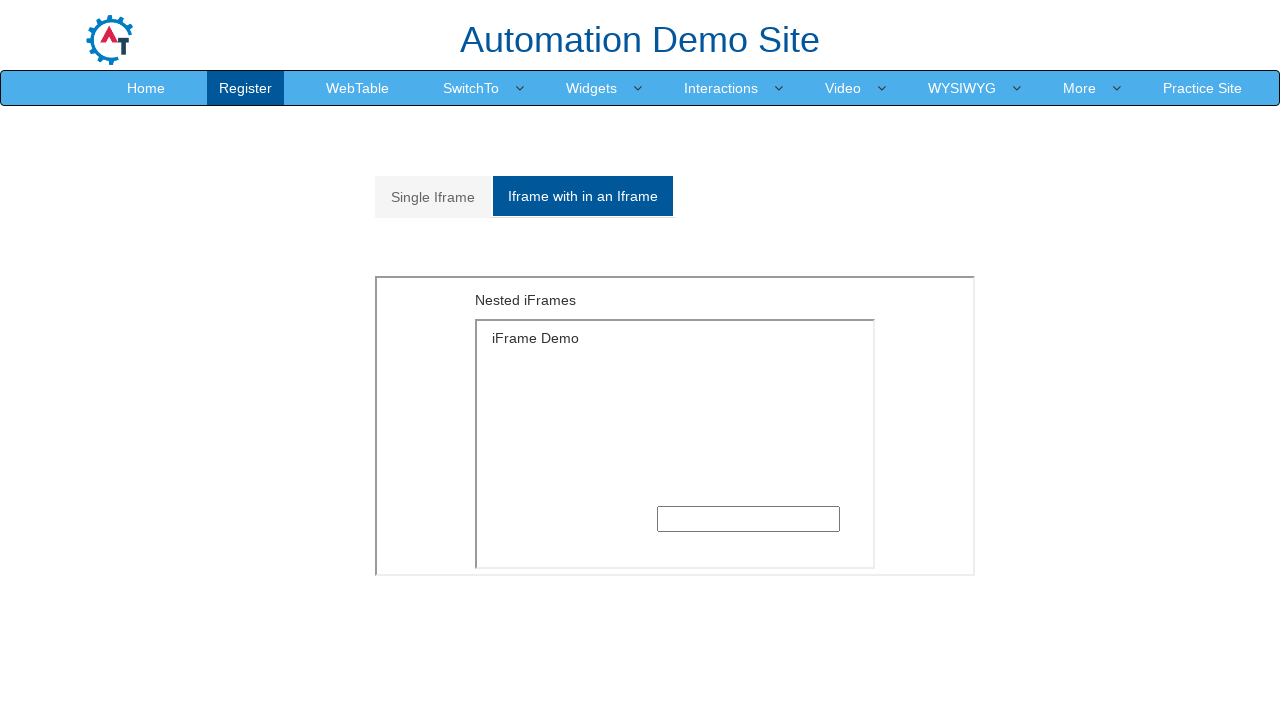

Located first inner iframe
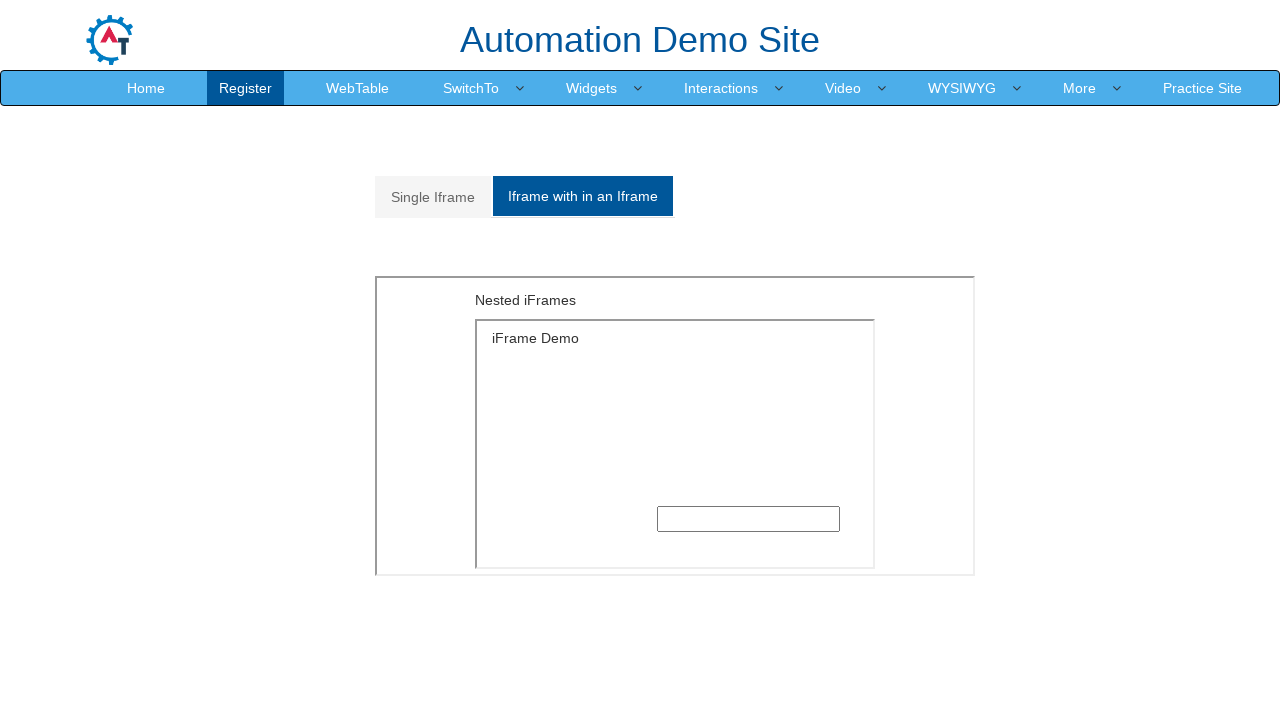

Extracted inner frame heading text: 'iFrame Demo'
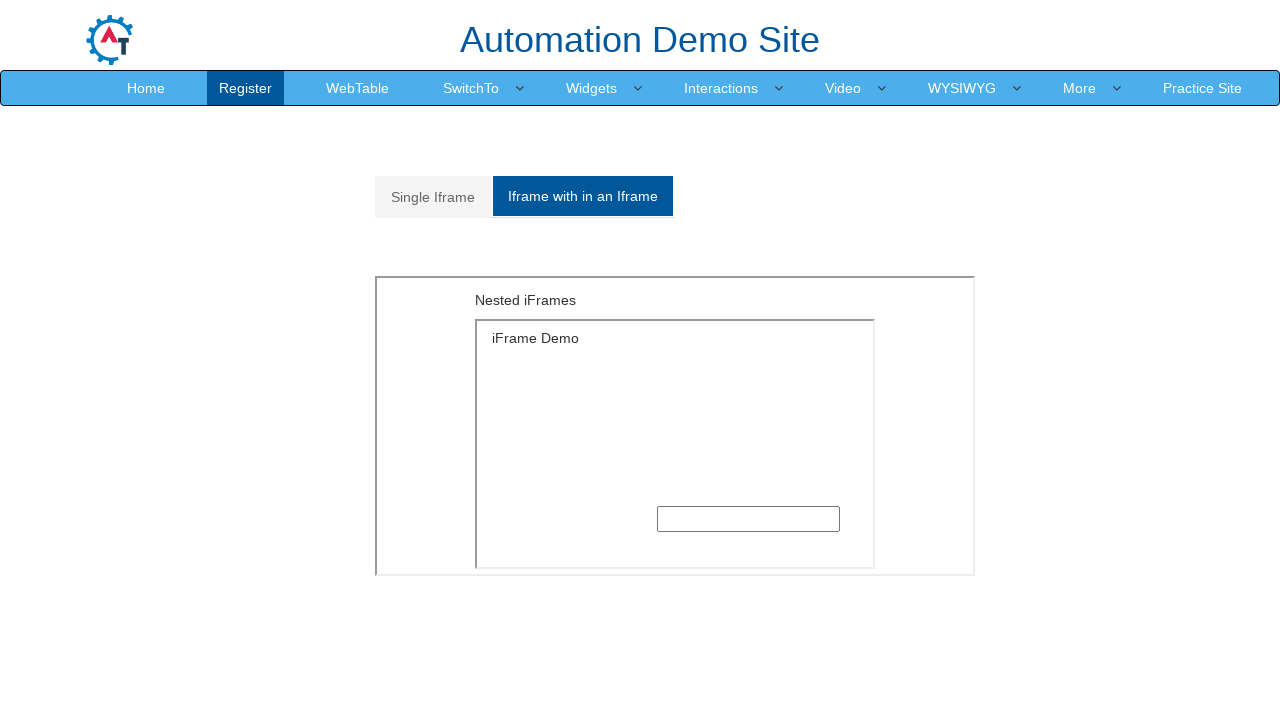

Located outer iframe using XPath selector
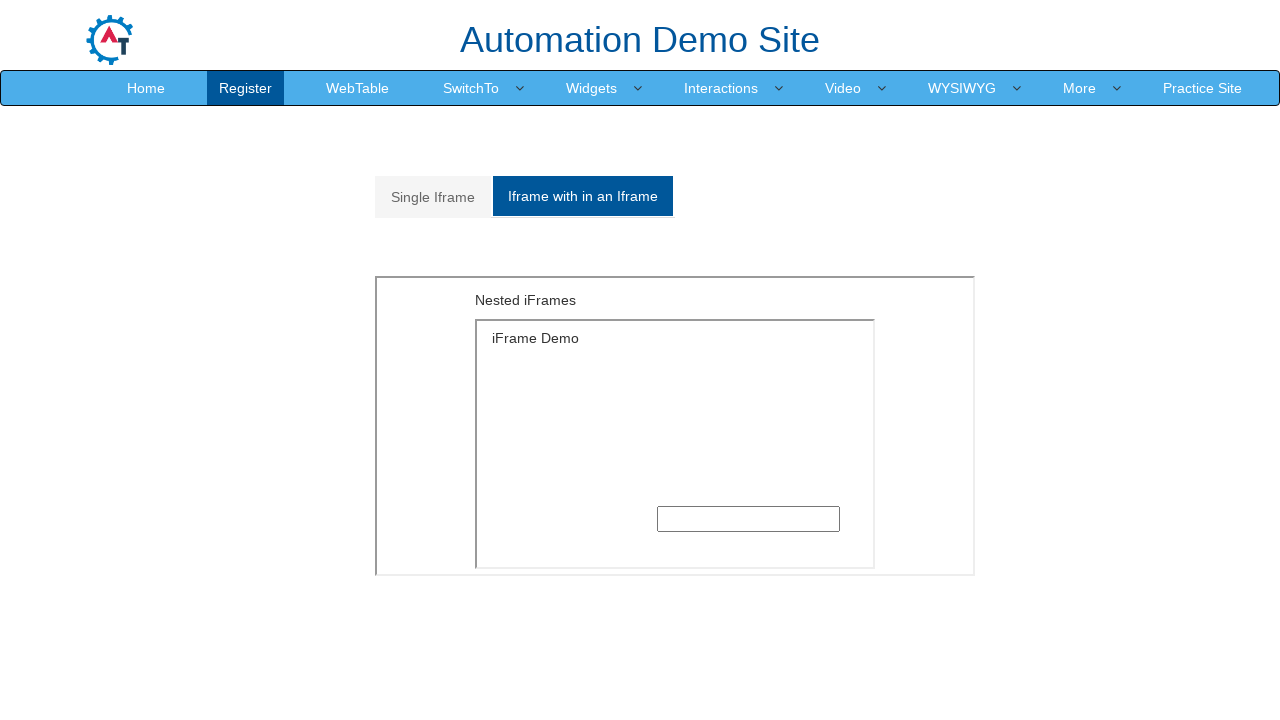

Extracted outer frame heading text: 'Nested iFrames'
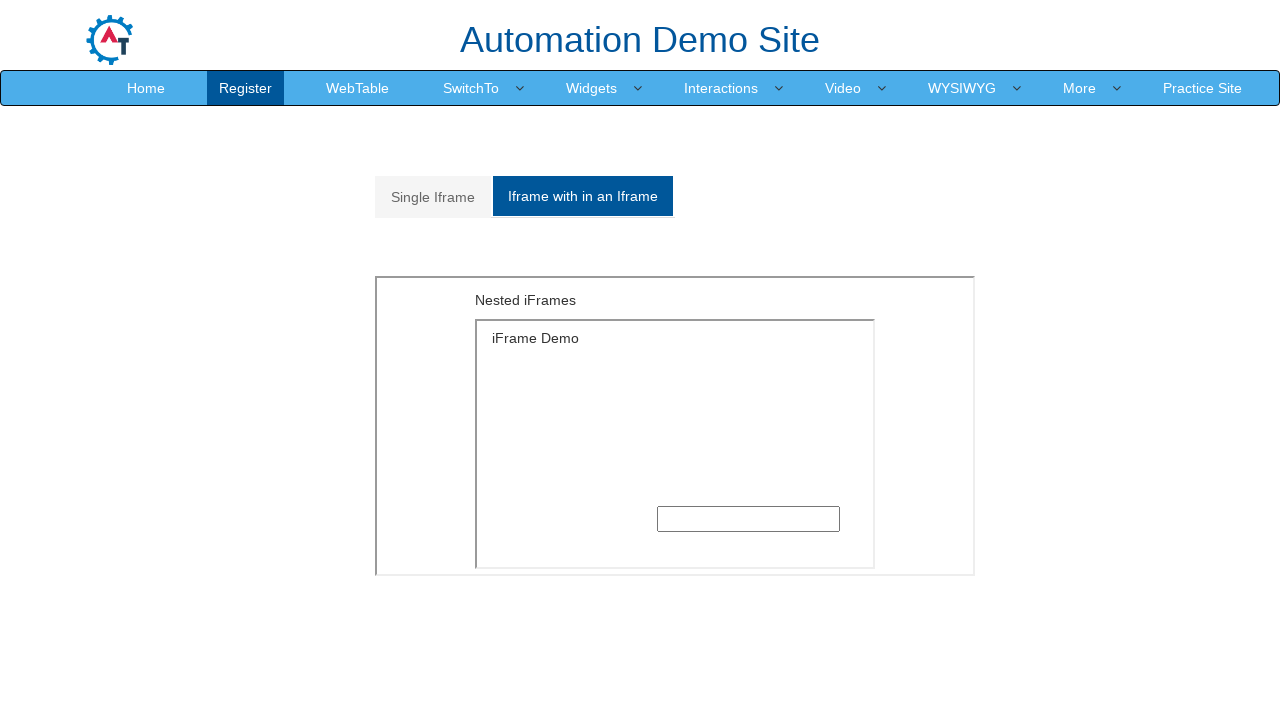

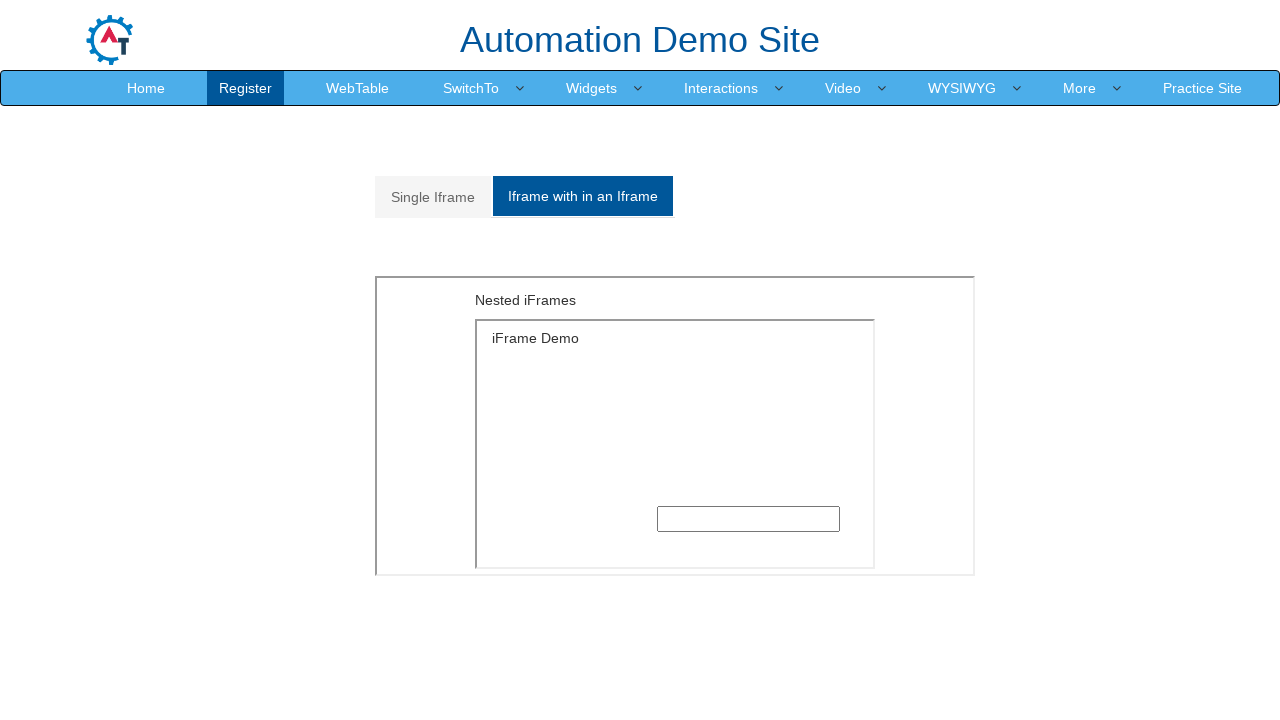